Tests the on-page button calculator by opening it and pressing digit buttons 0-9, then verifying the display shows the correct sequence.

Starting URL: https://kalk.pro/finish/wallpaper/

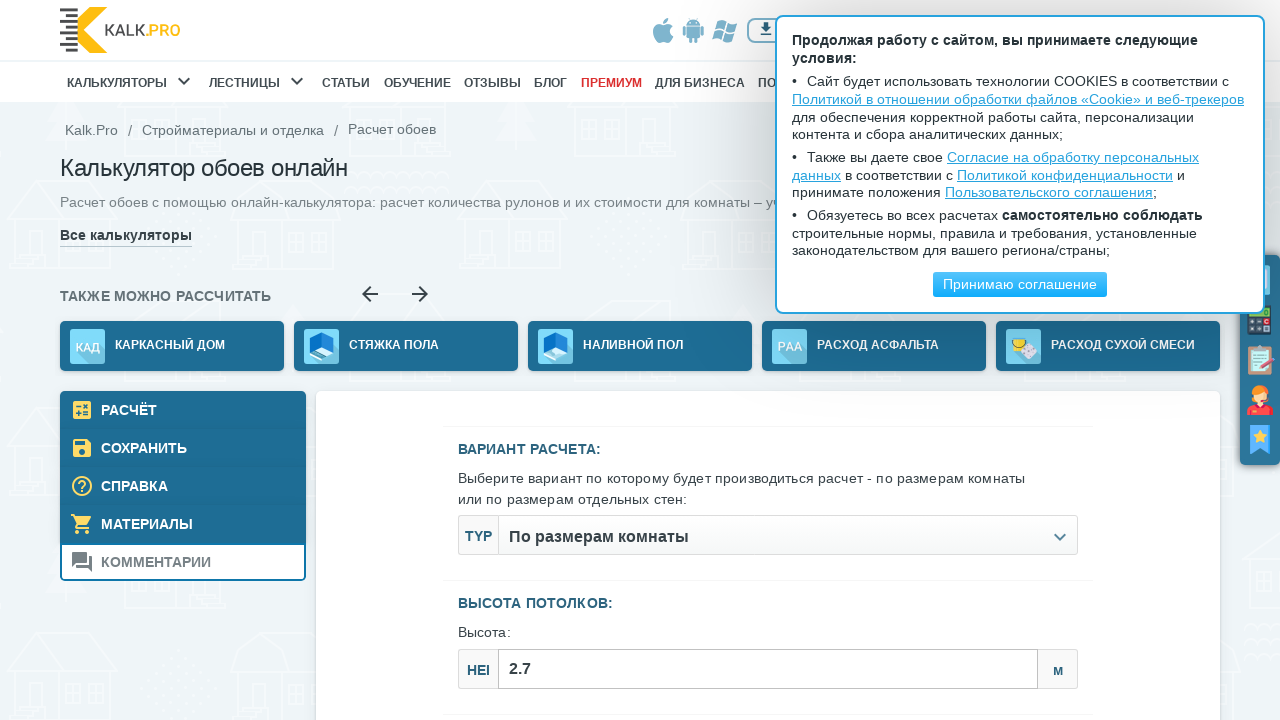

Clicked button to open calculator widget at (1260, 320) on .js--onclick-callCalc
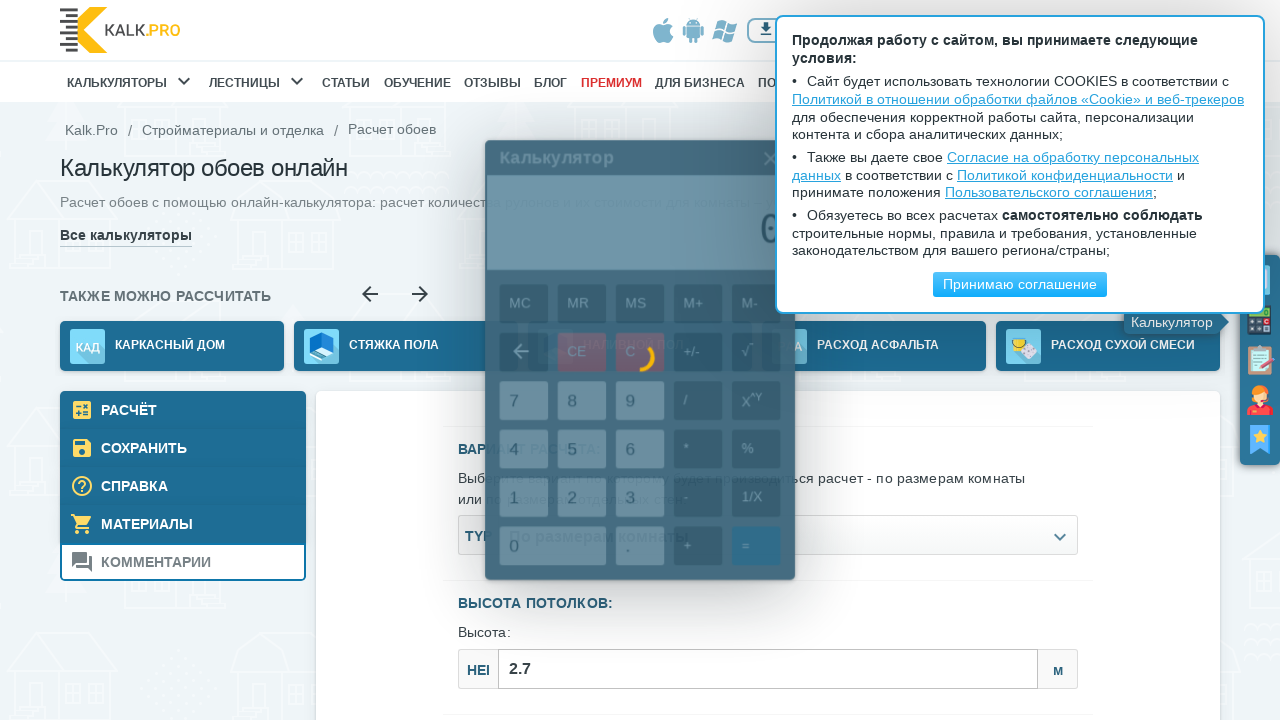

Waited for calculator to open
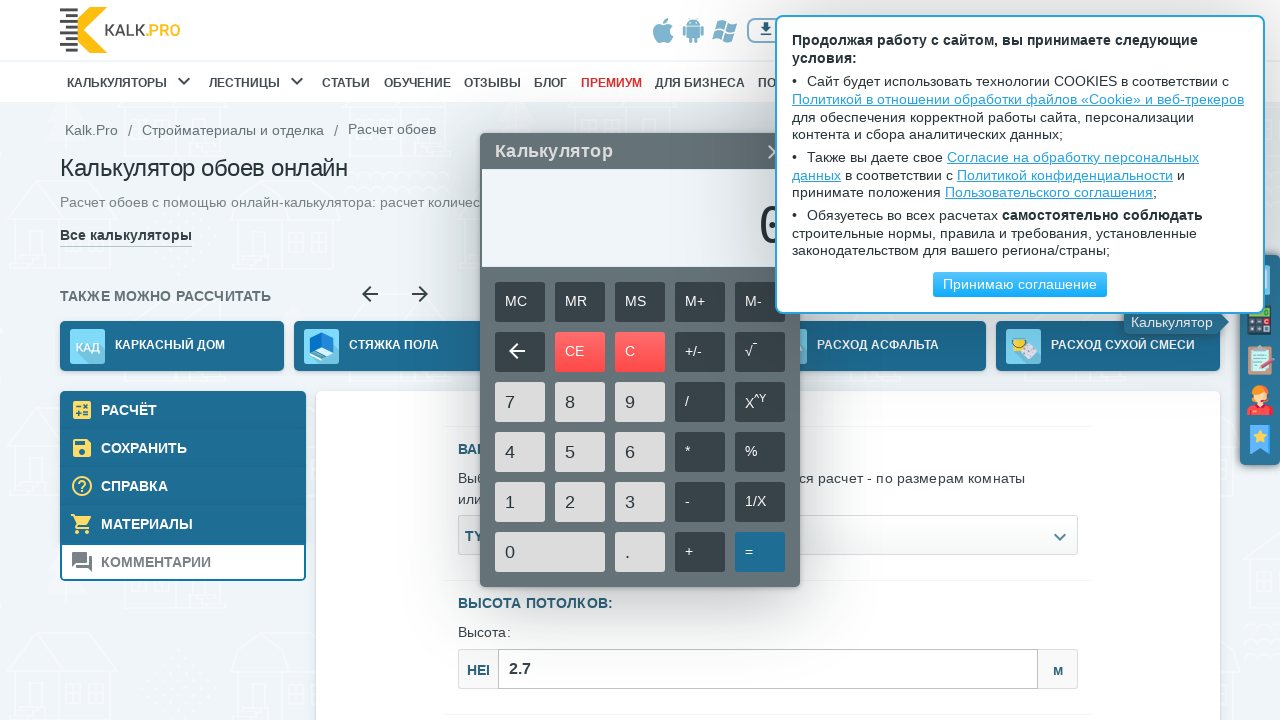

Pressed digit button 0 at (550, 552) on [name='0']
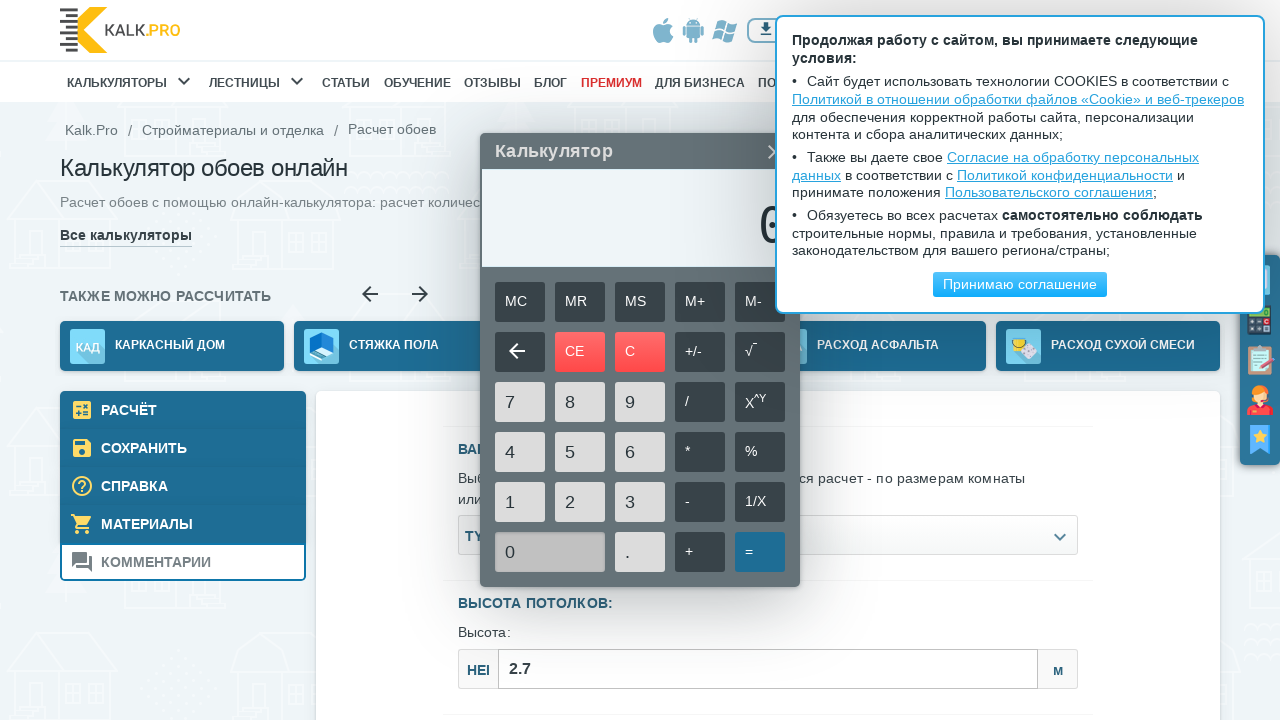

Pressed digit button 1 at (520, 502) on [name='1']
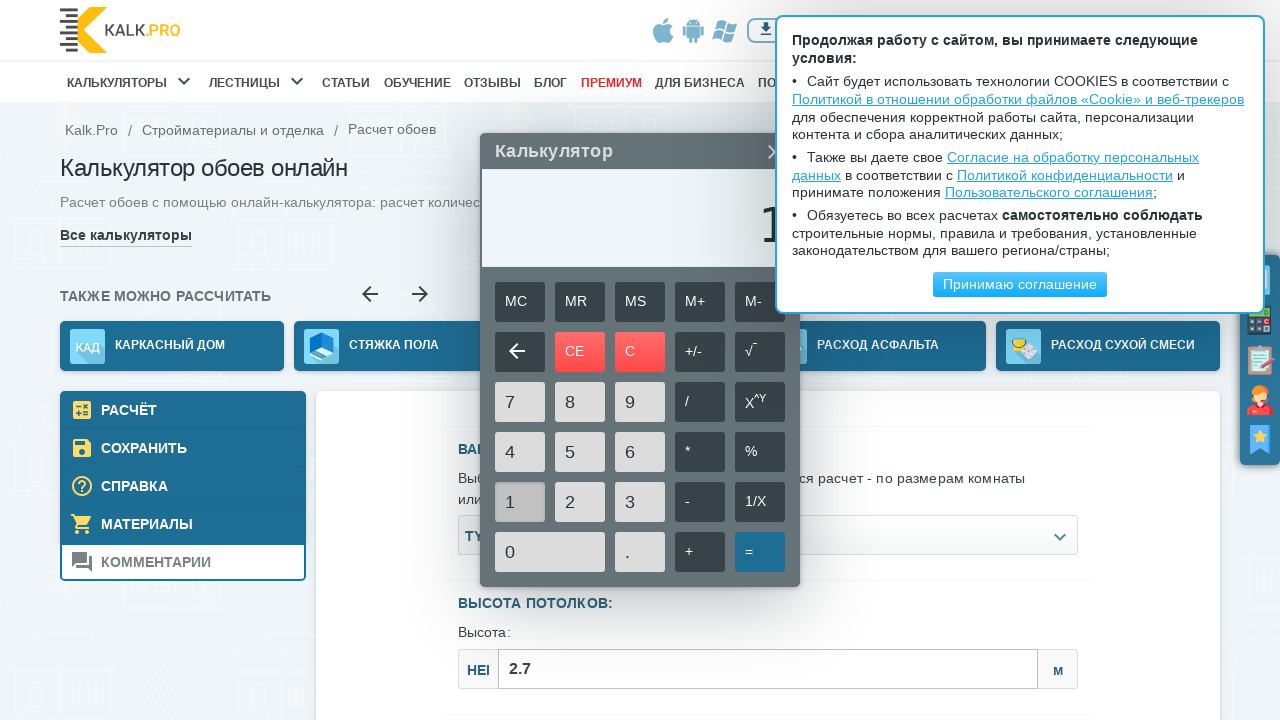

Pressed digit button 2 at (580, 502) on [name='2']
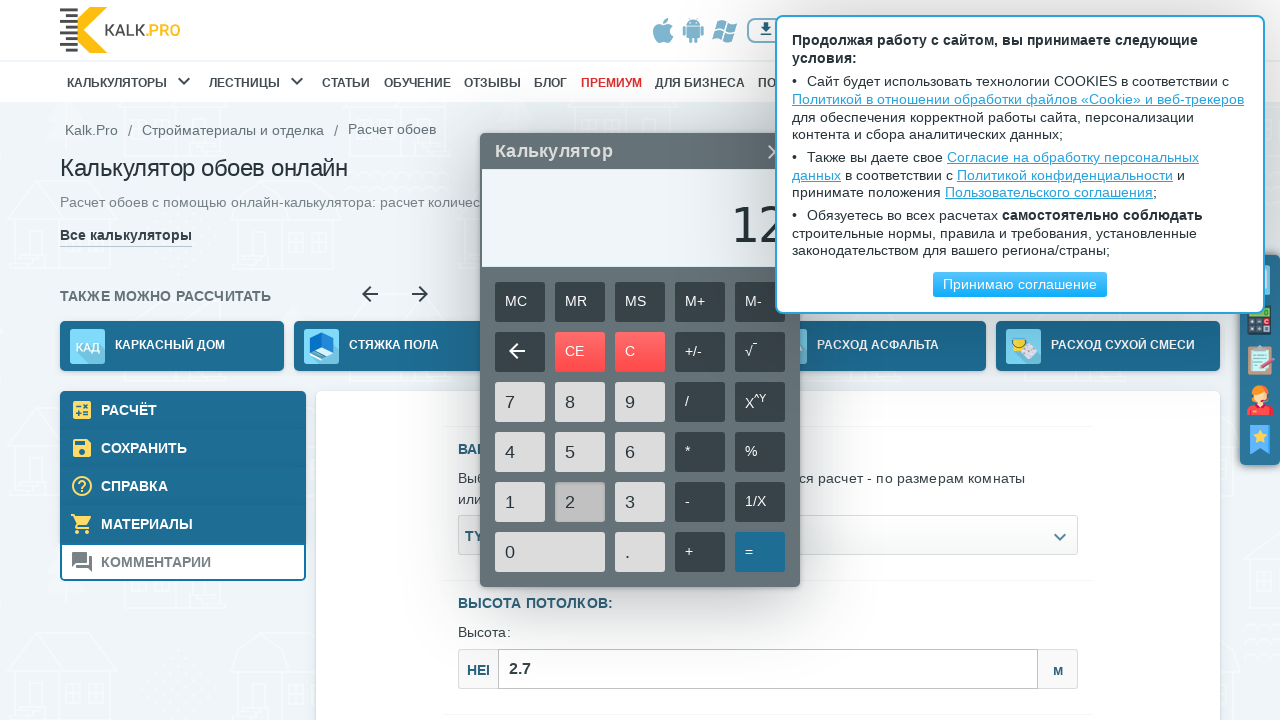

Pressed digit button 3 at (640, 502) on [name='3']
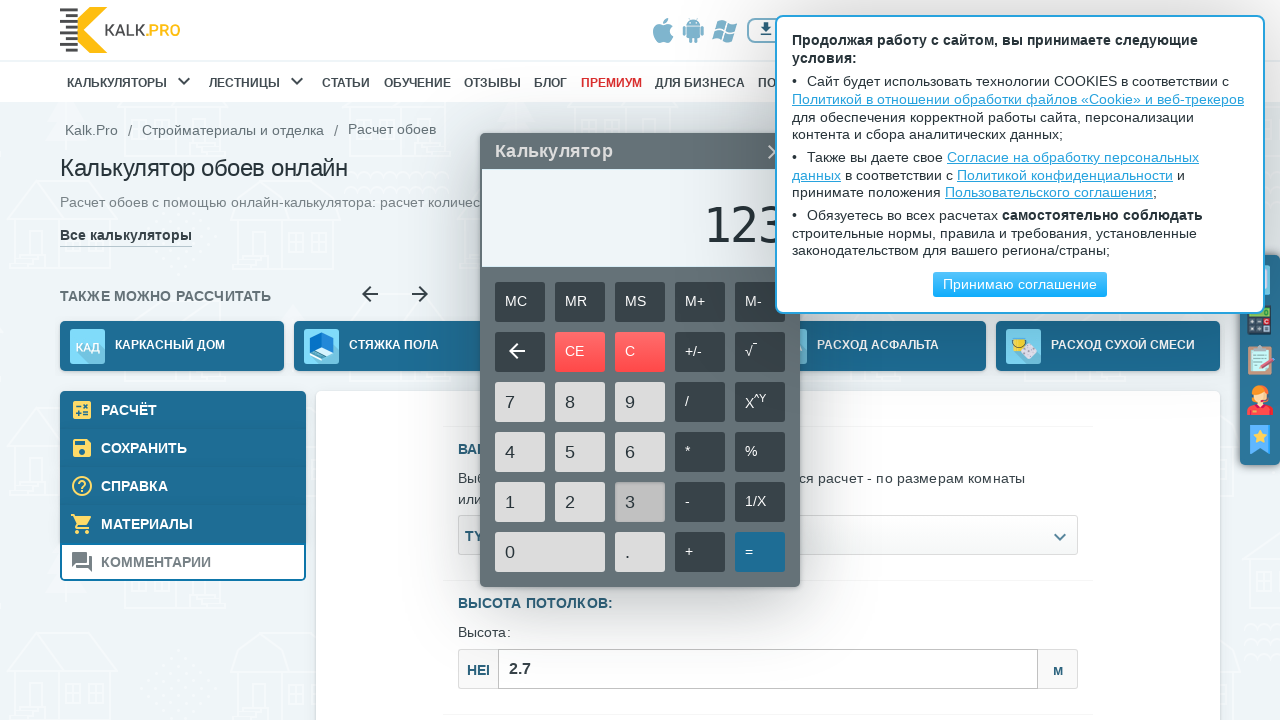

Pressed digit button 4 at (520, 452) on [name='4']
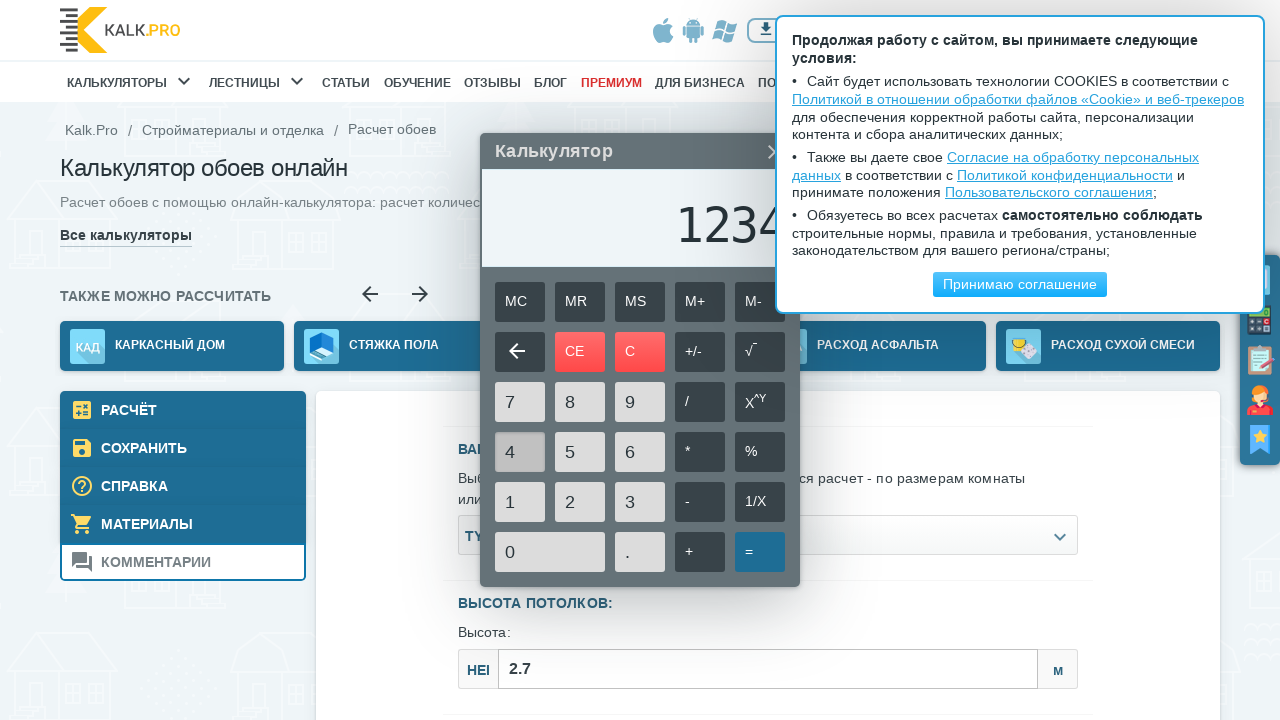

Pressed digit button 5 at (580, 452) on [name='5']
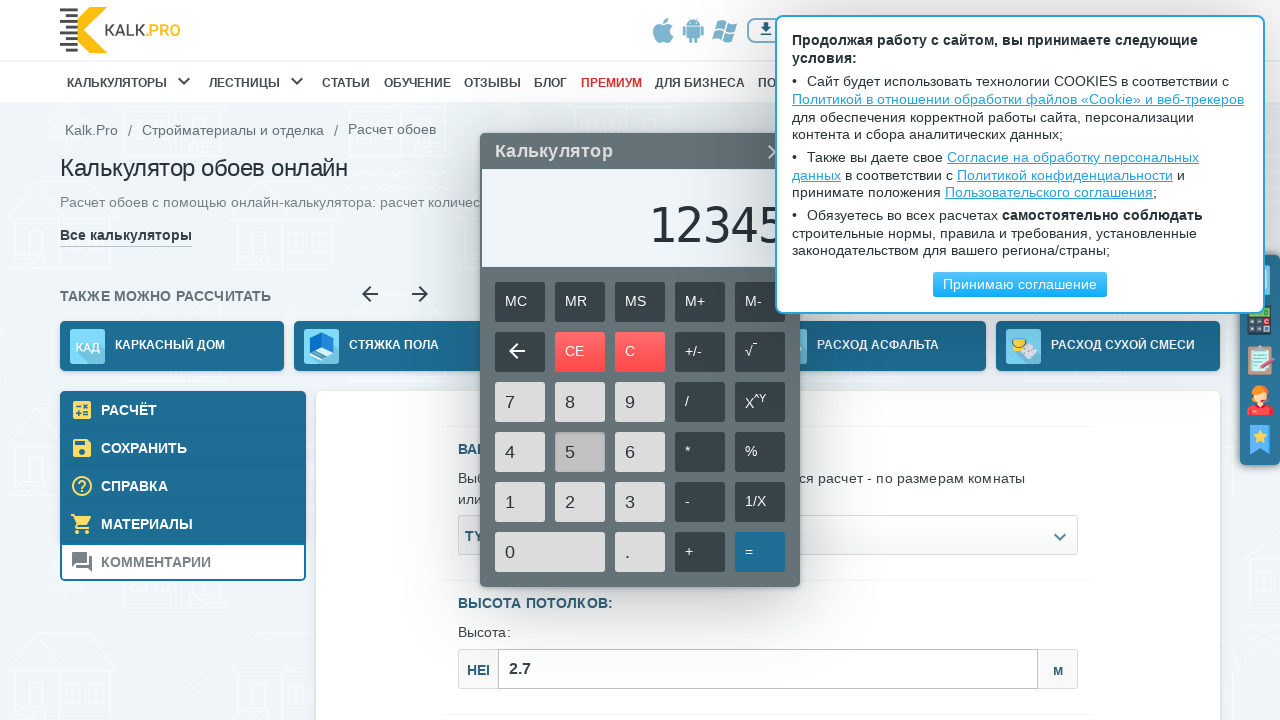

Pressed digit button 6 at (640, 452) on [name='6']
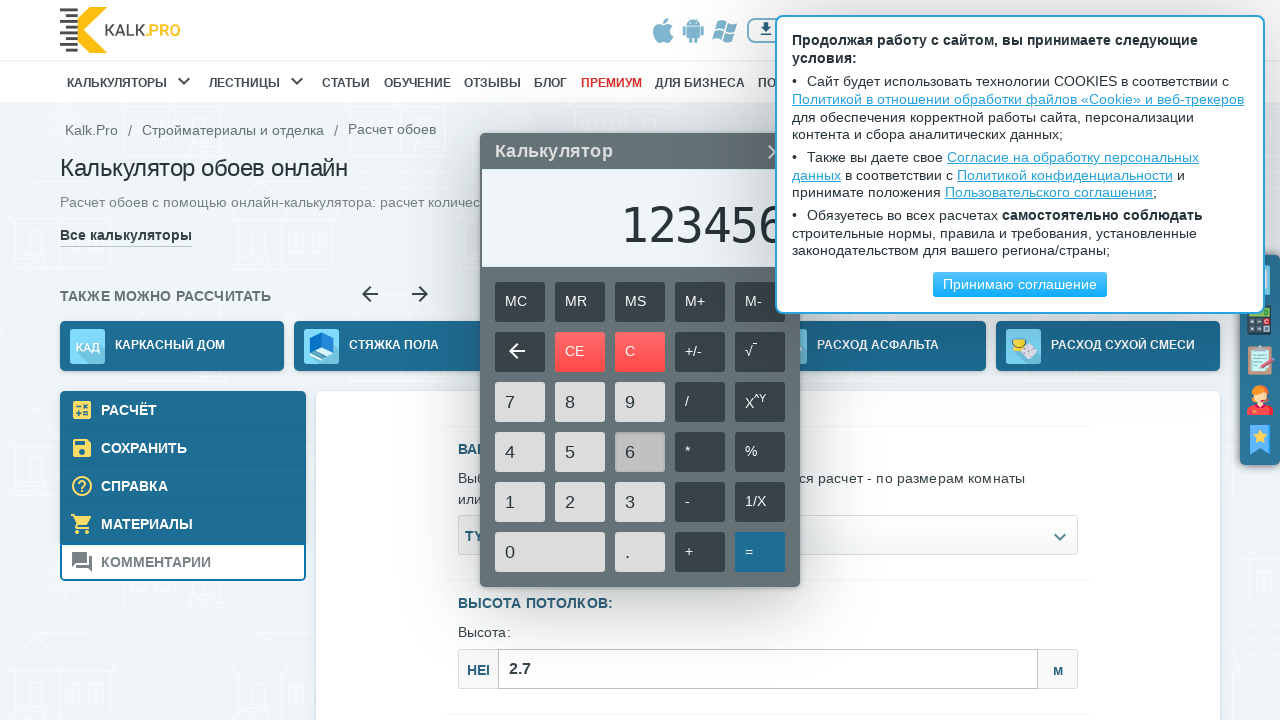

Pressed digit button 7 at (520, 402) on [name='7']
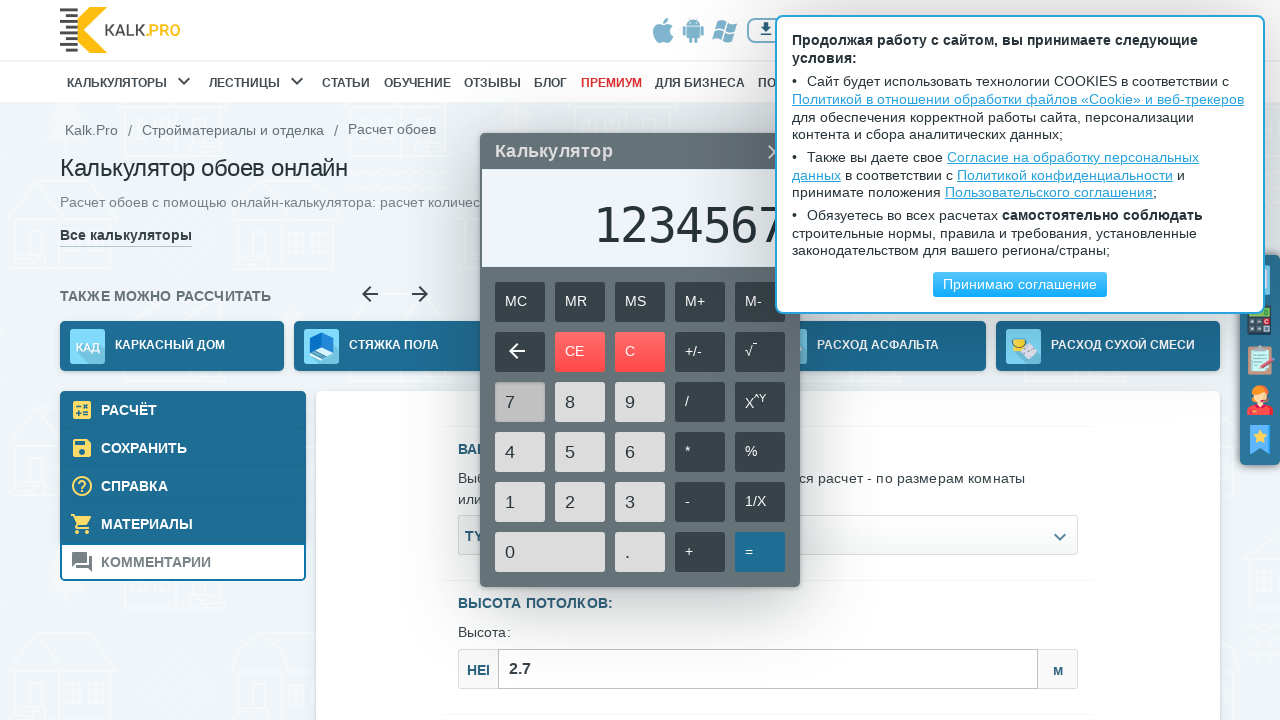

Pressed digit button 8 at (580, 402) on [name='8']
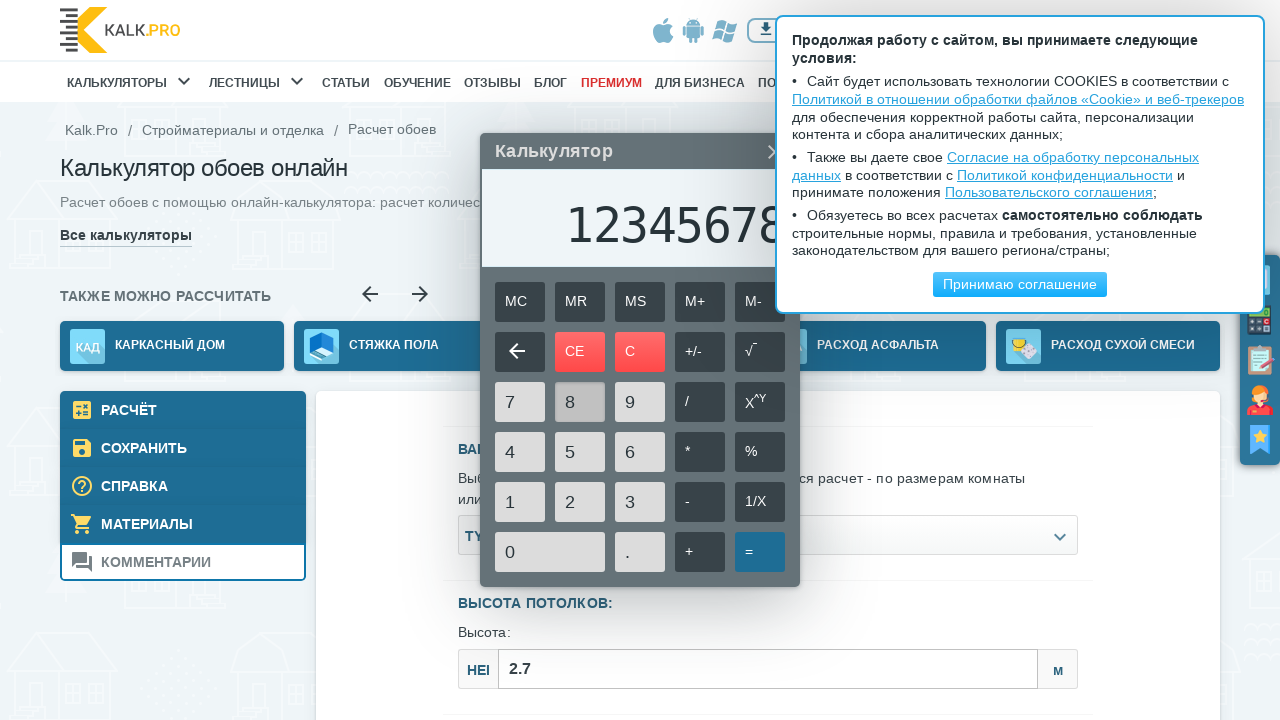

Pressed digit button 9 at (640, 402) on [name='9']
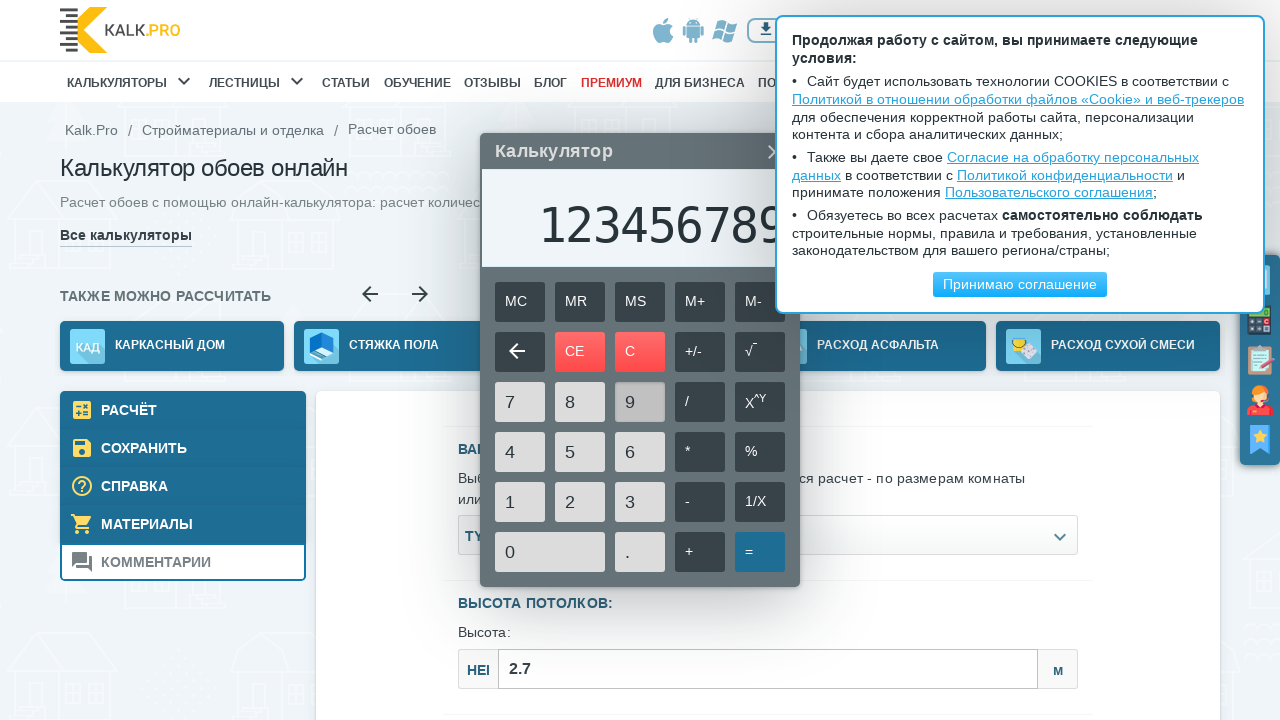

Display updated with sequence 0123456789
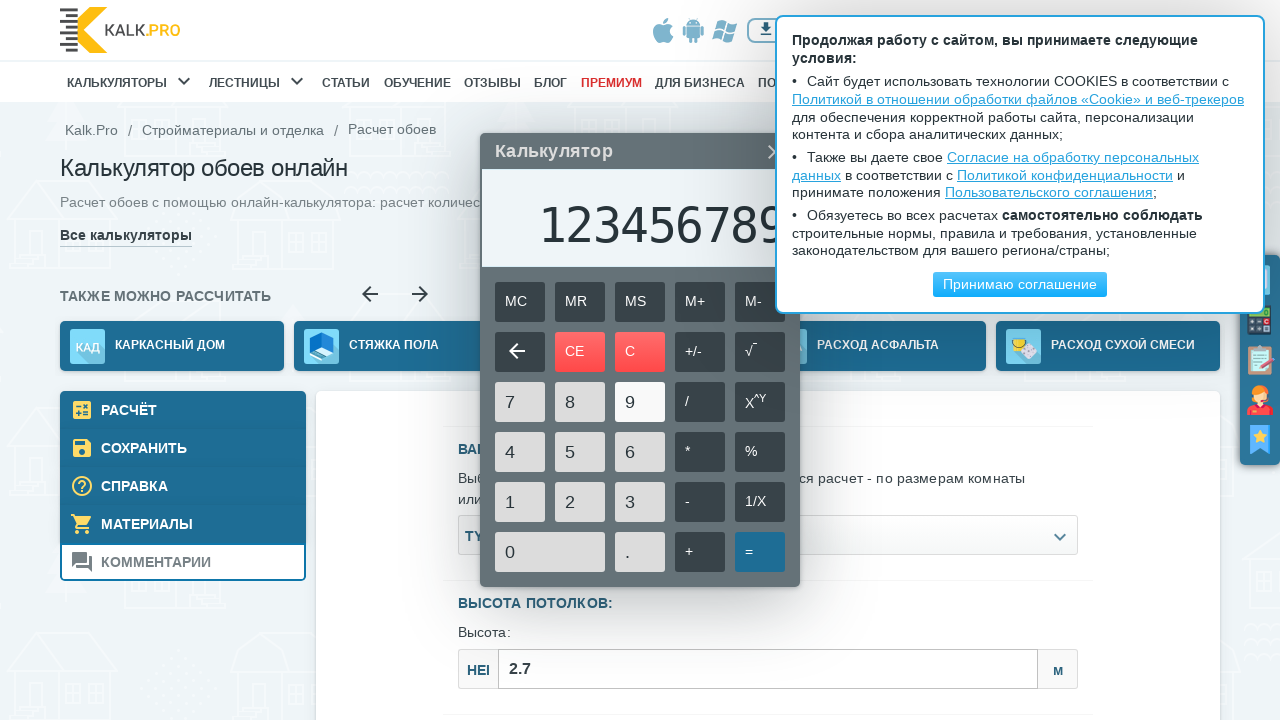

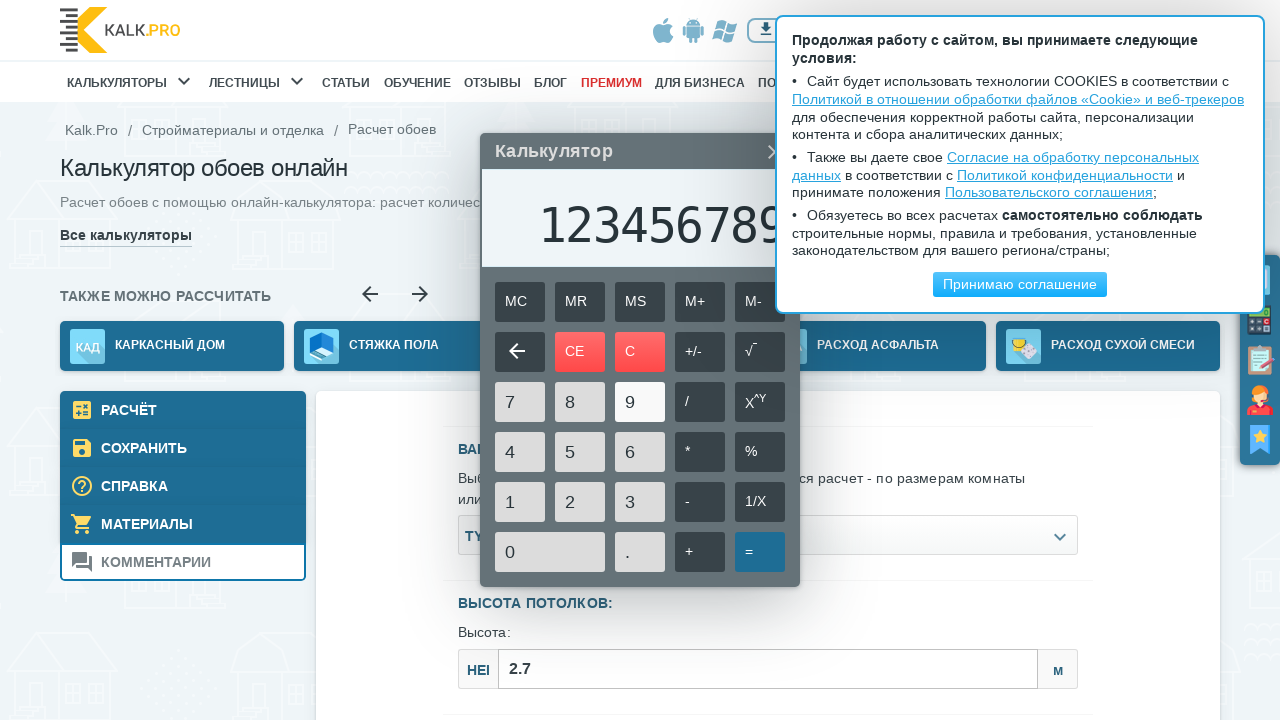